Tests that the currently applied filter is highlighted by clicking through Active and Completed links

Starting URL: https://demo.playwright.dev/todomvc

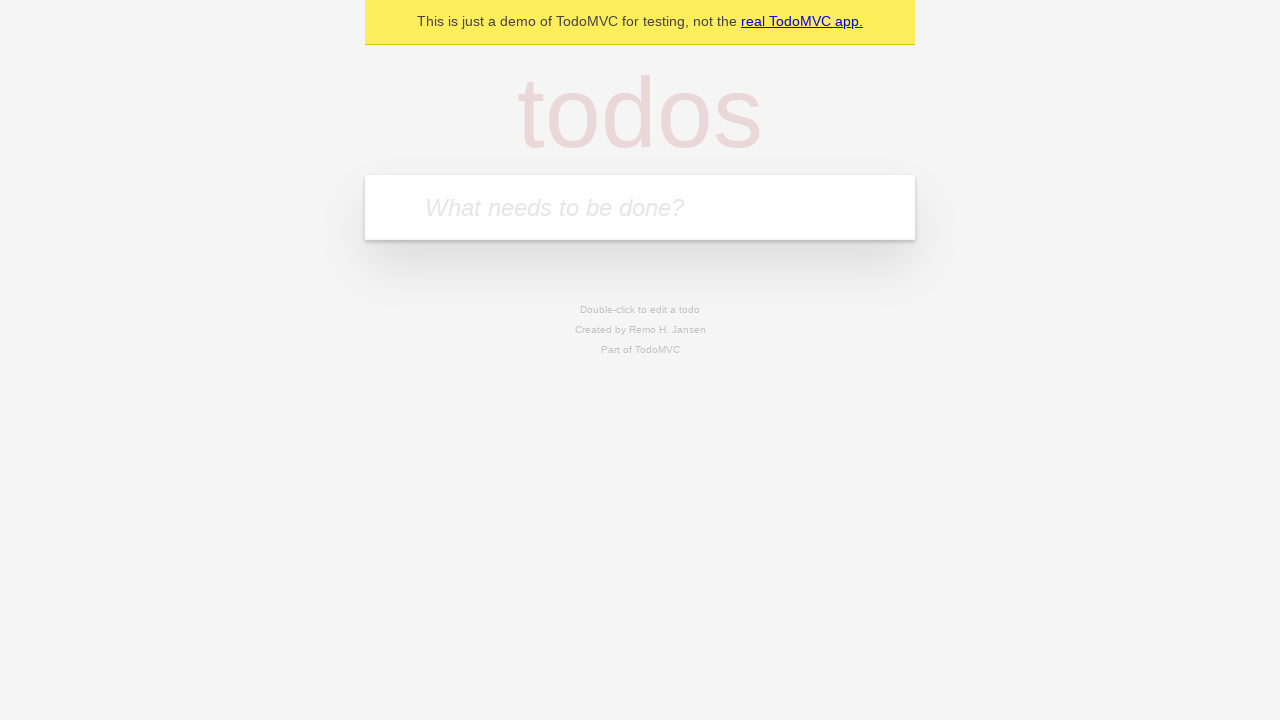

Navigated to TodoMVC application
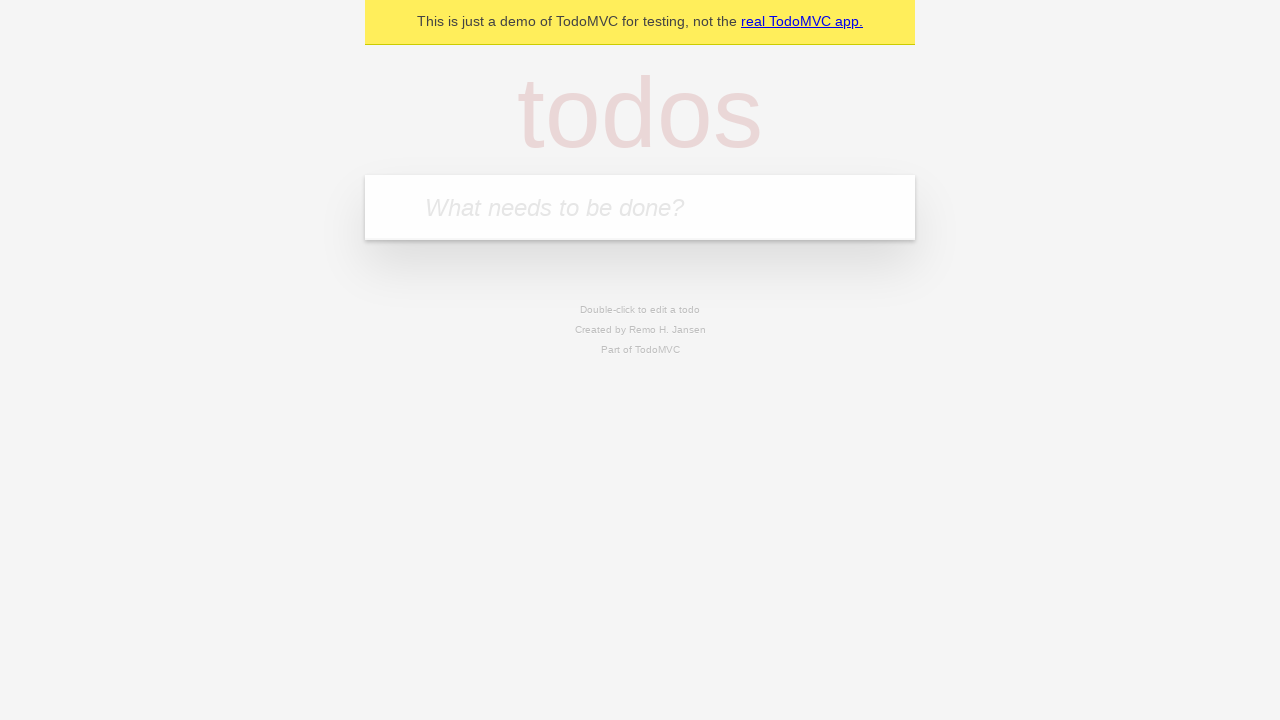

Located the new todo input field
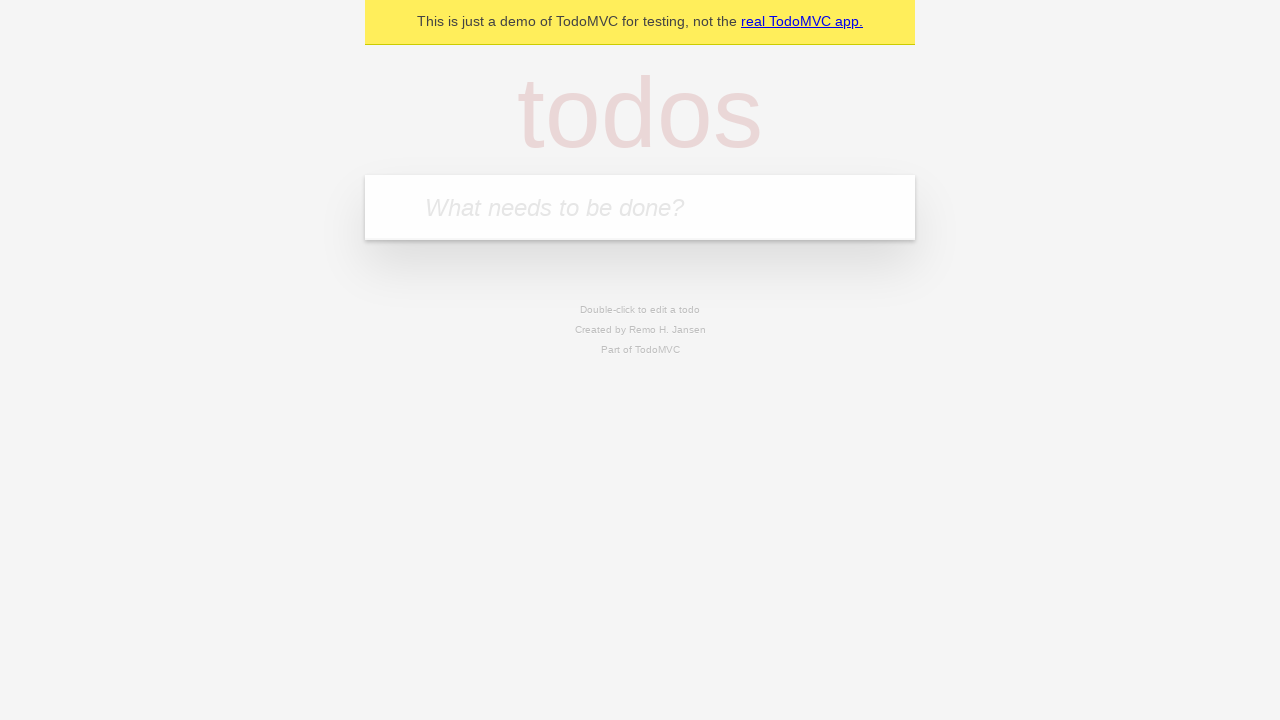

Filled first todo: 'buy some cheese' on internal:attr=[placeholder="What needs to be done?"i]
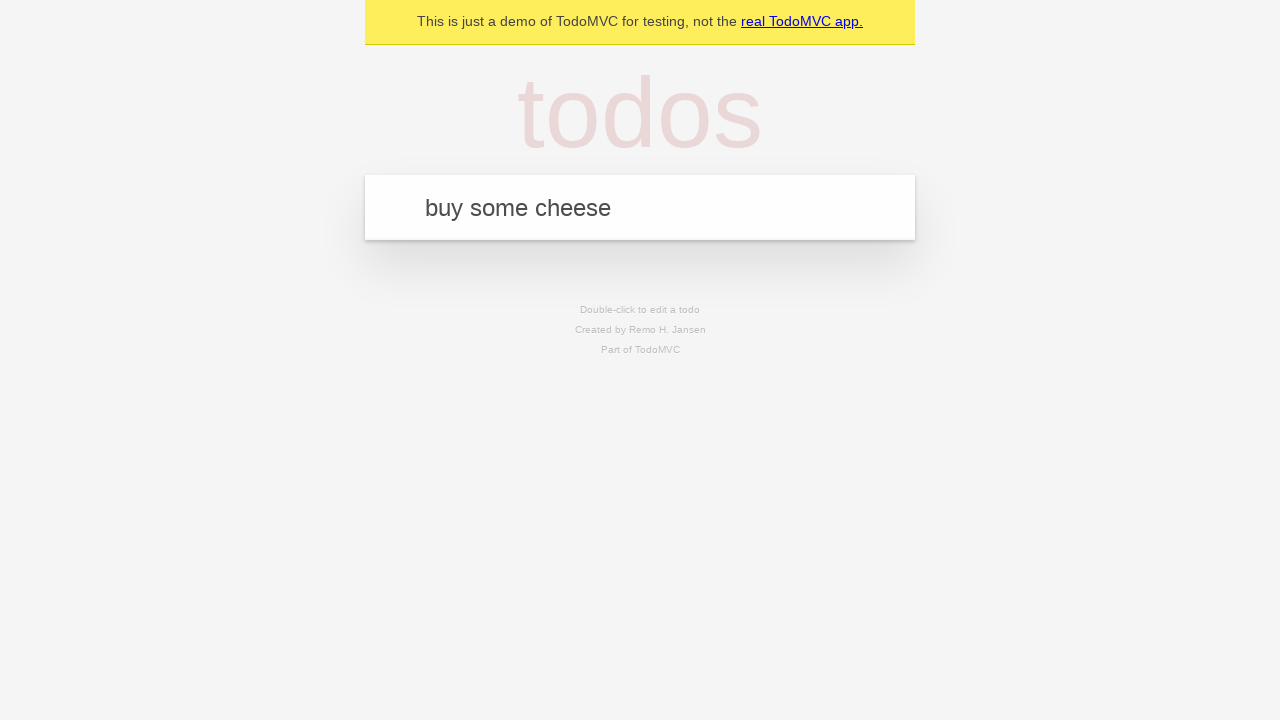

Pressed Enter to create first todo on internal:attr=[placeholder="What needs to be done?"i]
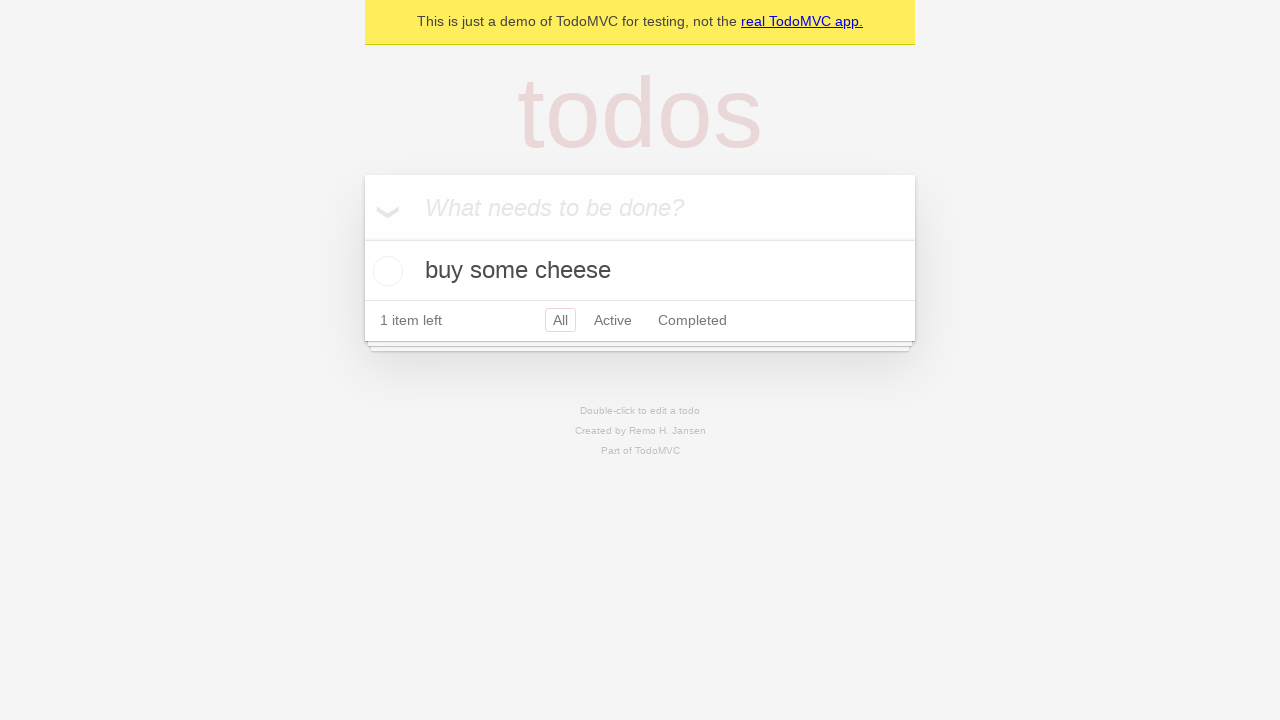

Filled second todo: 'feed the cat' on internal:attr=[placeholder="What needs to be done?"i]
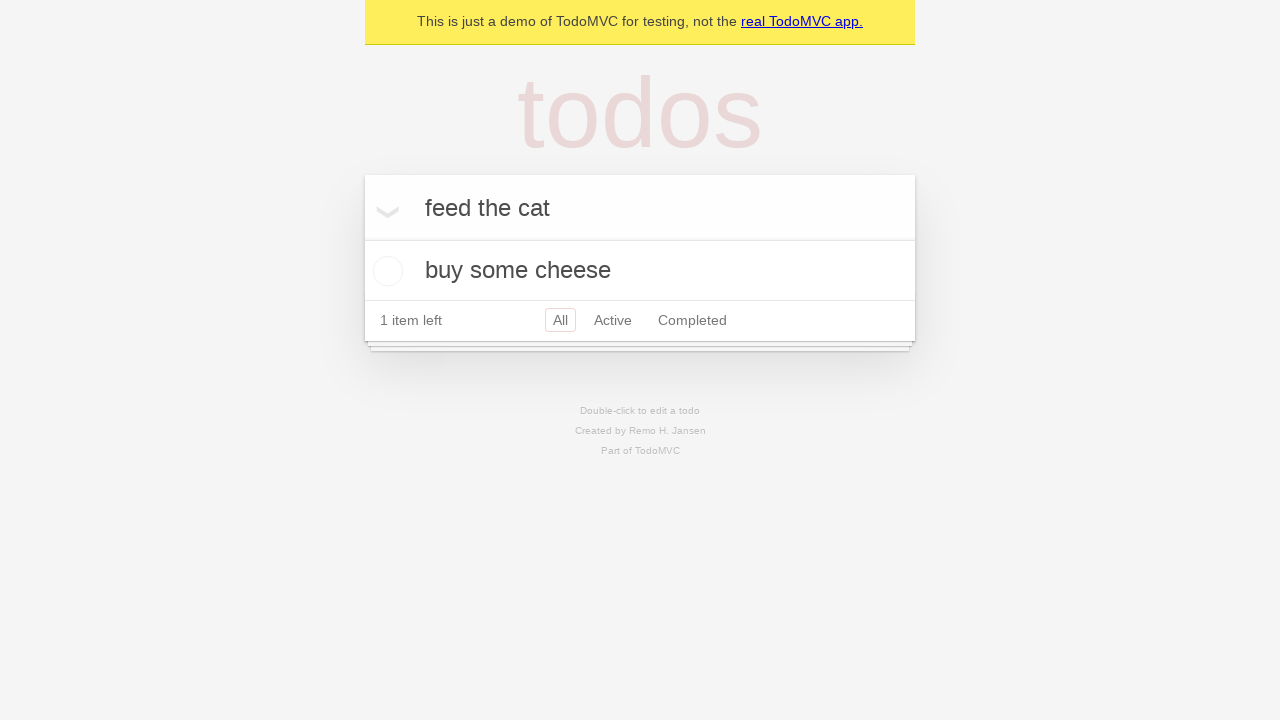

Pressed Enter to create second todo on internal:attr=[placeholder="What needs to be done?"i]
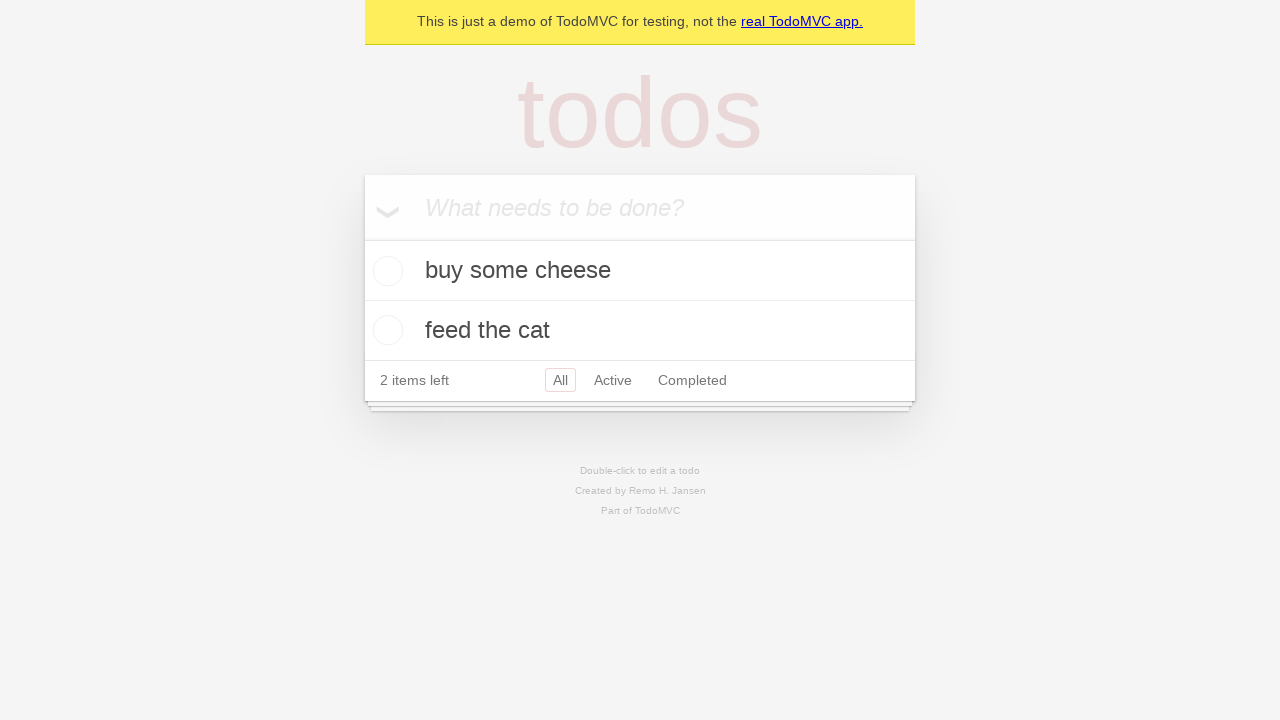

Filled third todo: 'book a doctors appointment' on internal:attr=[placeholder="What needs to be done?"i]
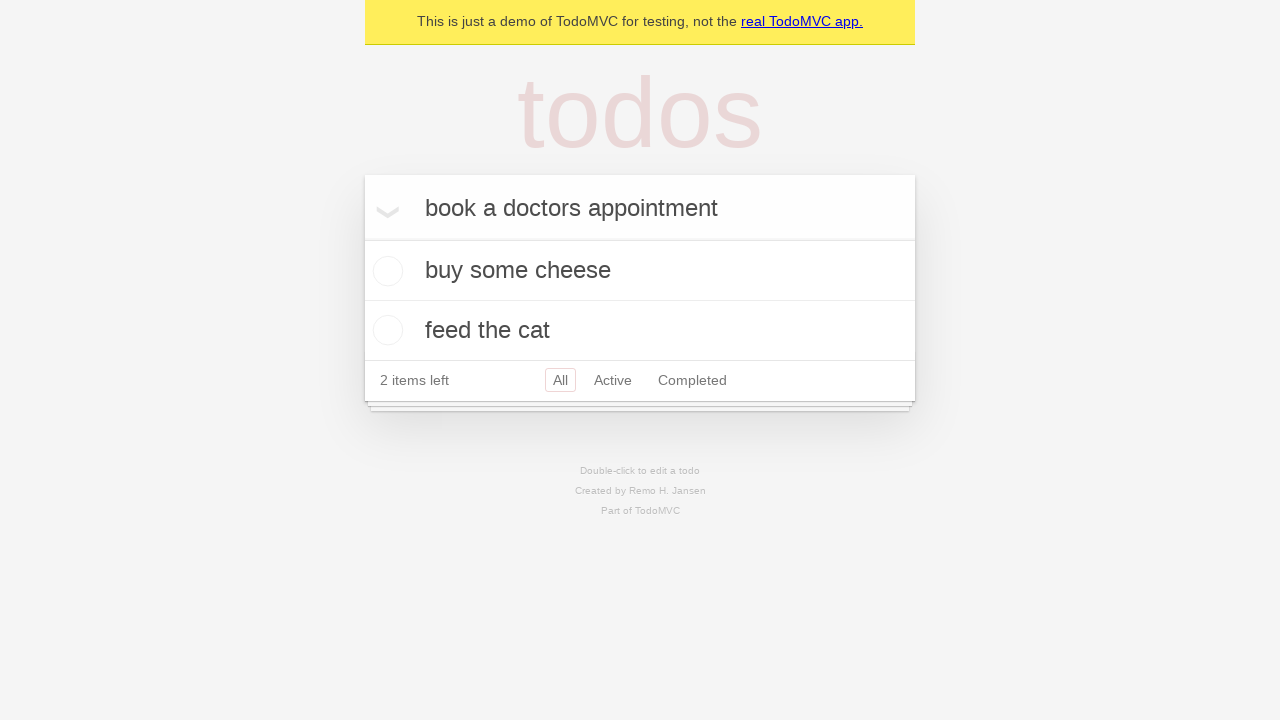

Pressed Enter to create third todo on internal:attr=[placeholder="What needs to be done?"i]
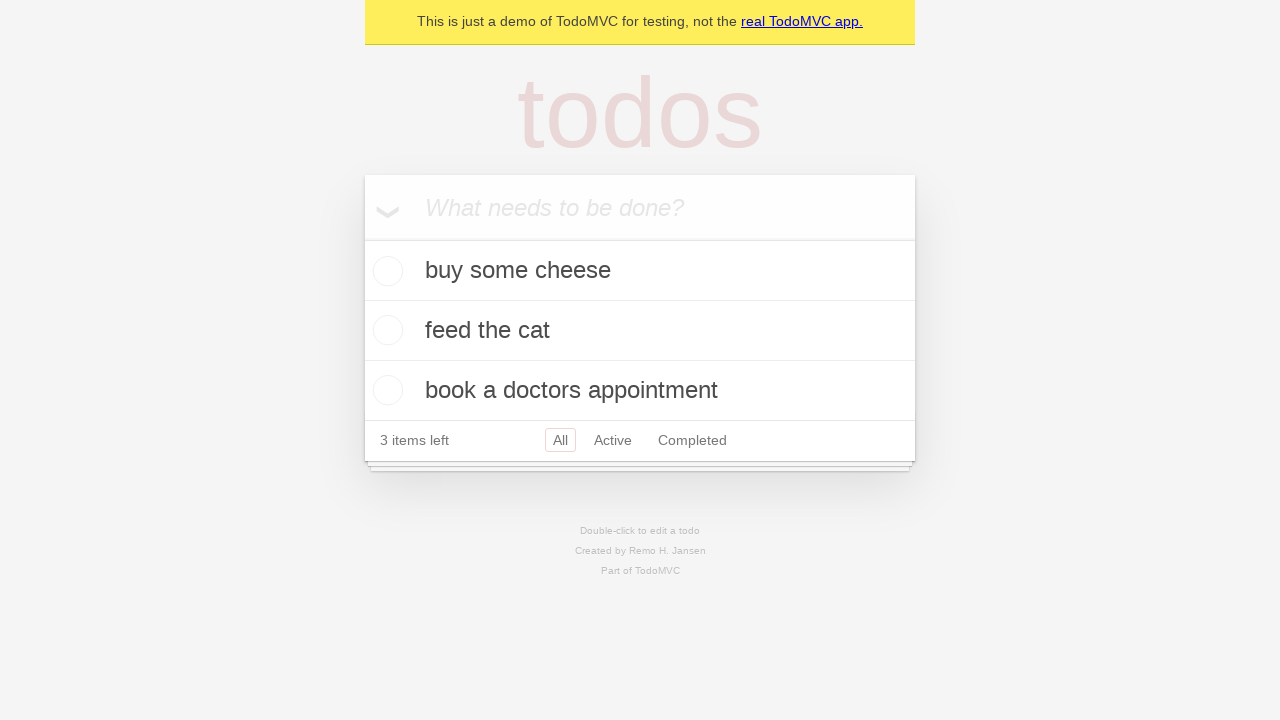

Clicked Active filter link at (613, 440) on internal:role=link[name="Active"i]
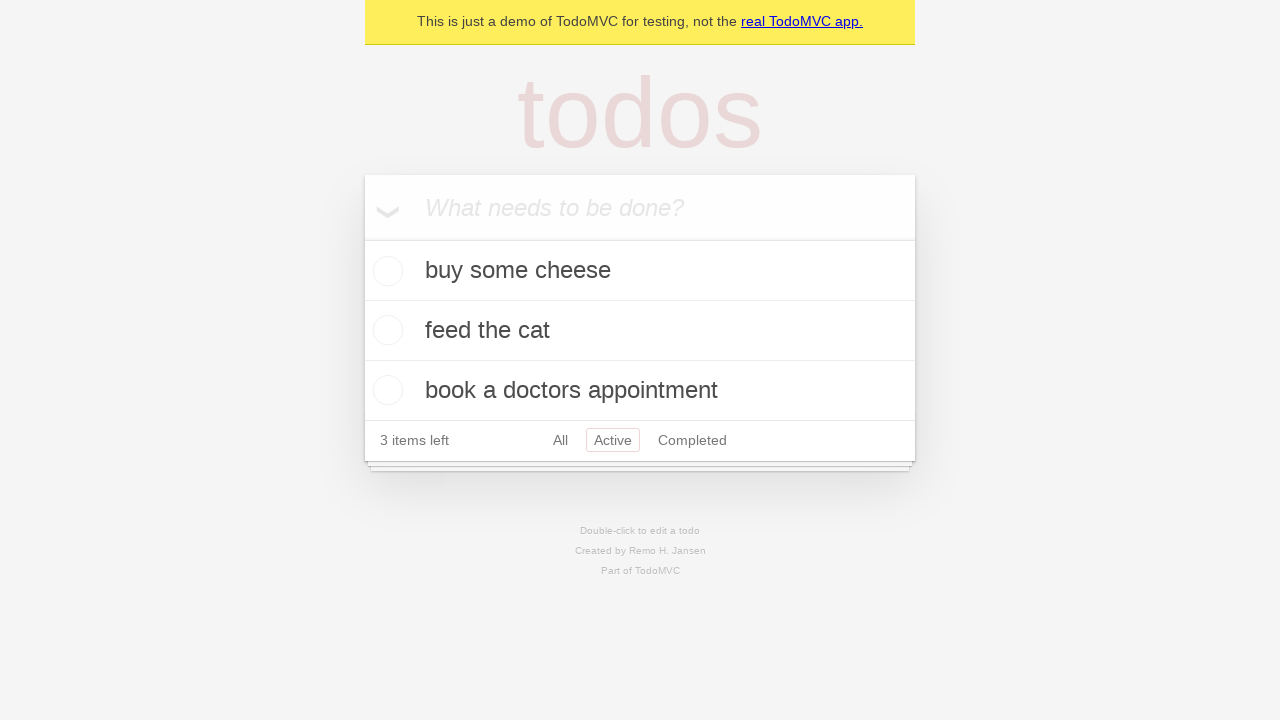

Clicked Completed filter link to verify filter highlighting at (692, 440) on internal:role=link[name="Completed"i]
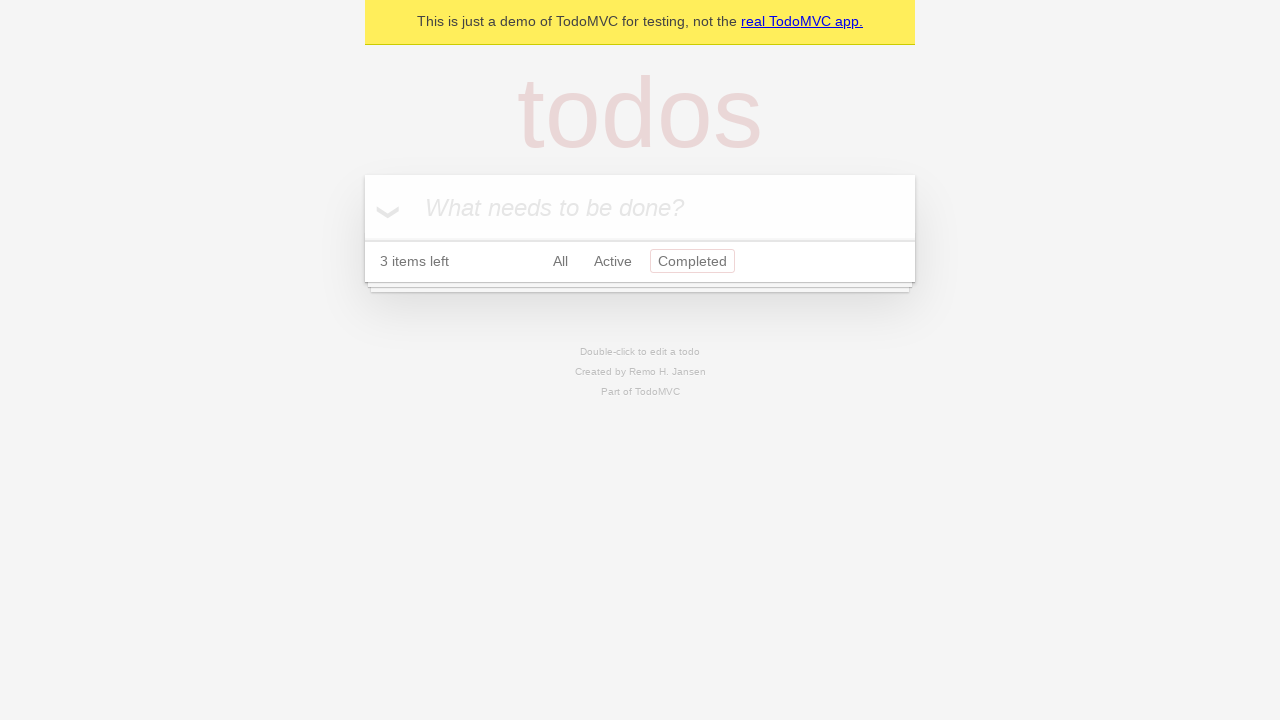

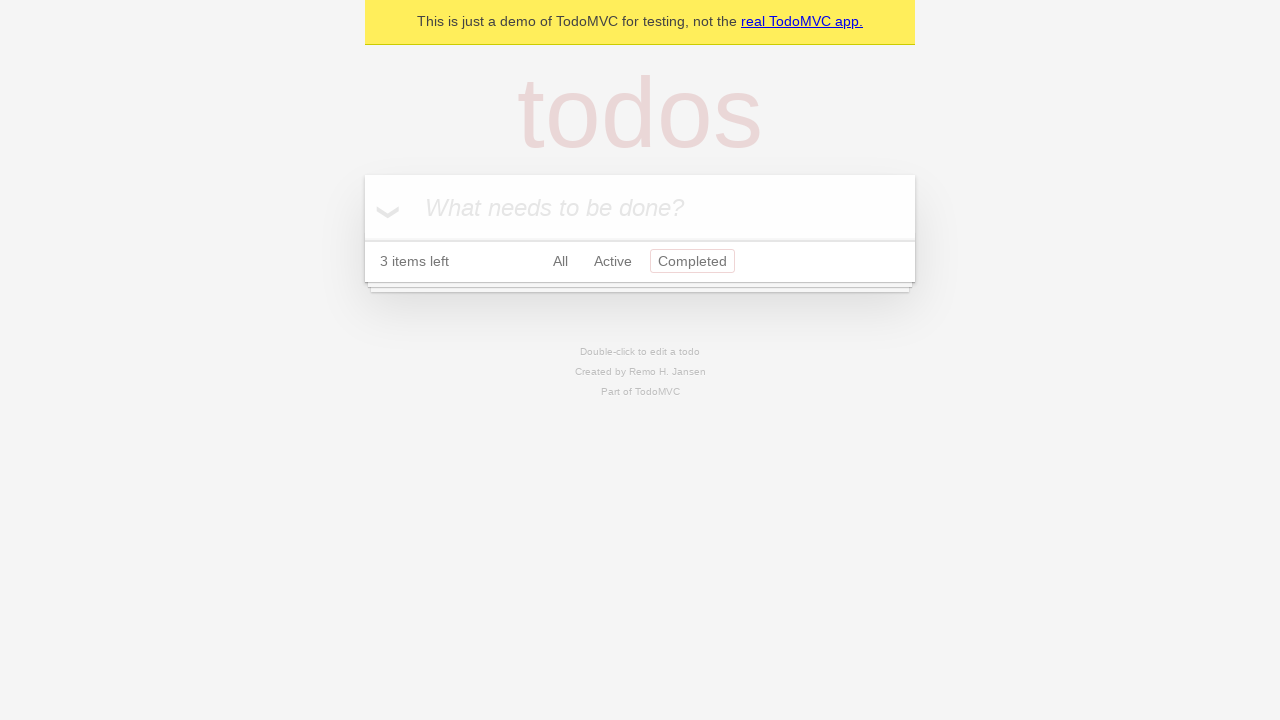